Tests a web form by entering text into a text box and clicking the submit button, then verifies the success message is displayed.

Starting URL: https://www.selenium.dev/selenium/web/web-form.html

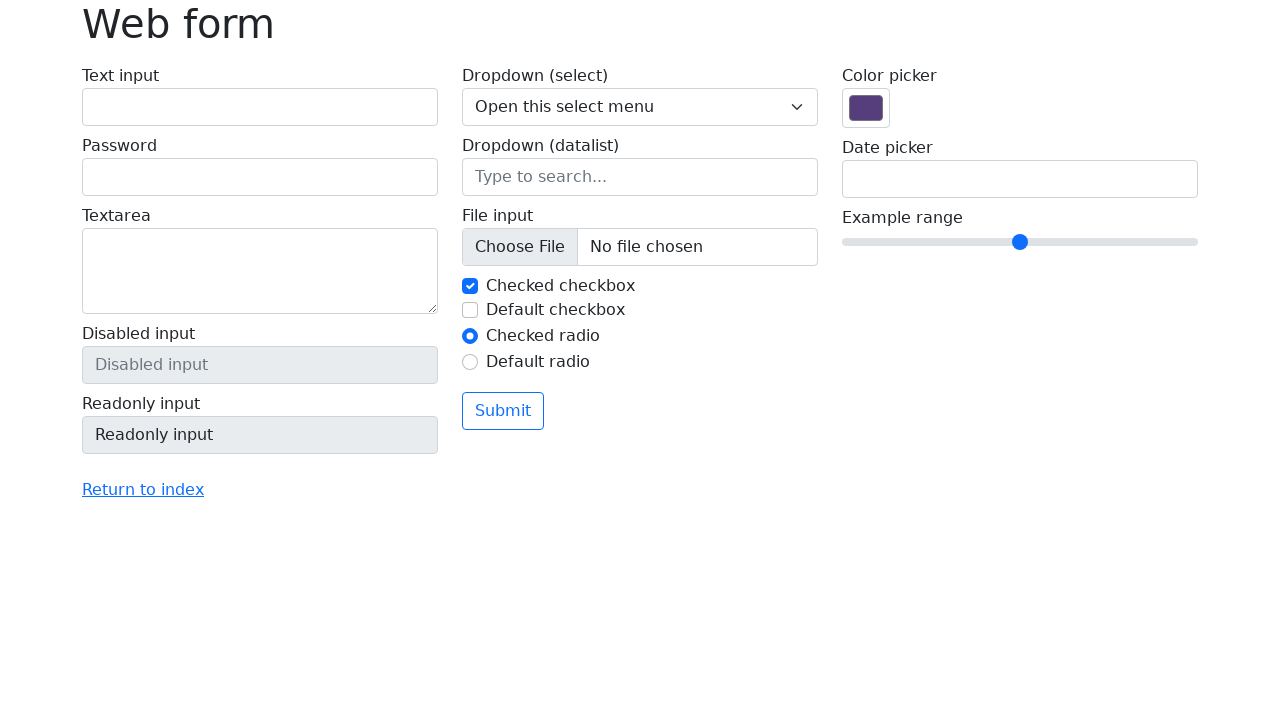

Navigated to web form page
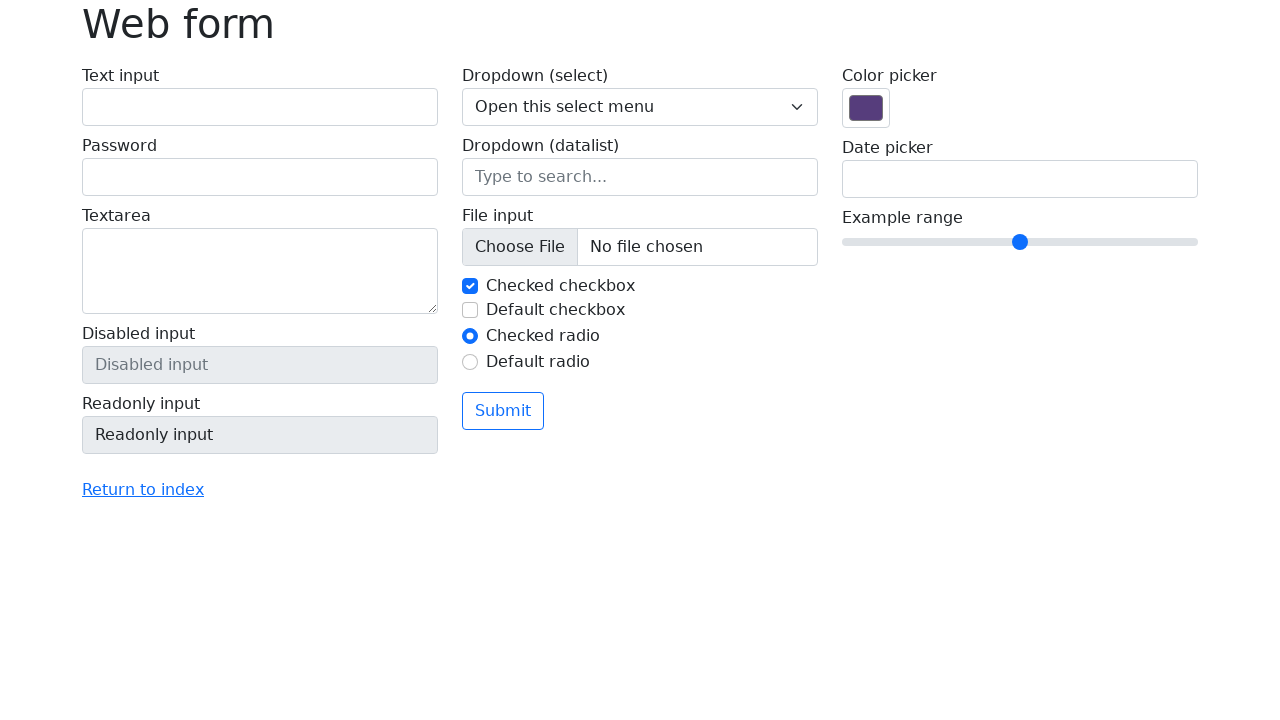

Filled text field with 'Selenium' on input[name='my-text']
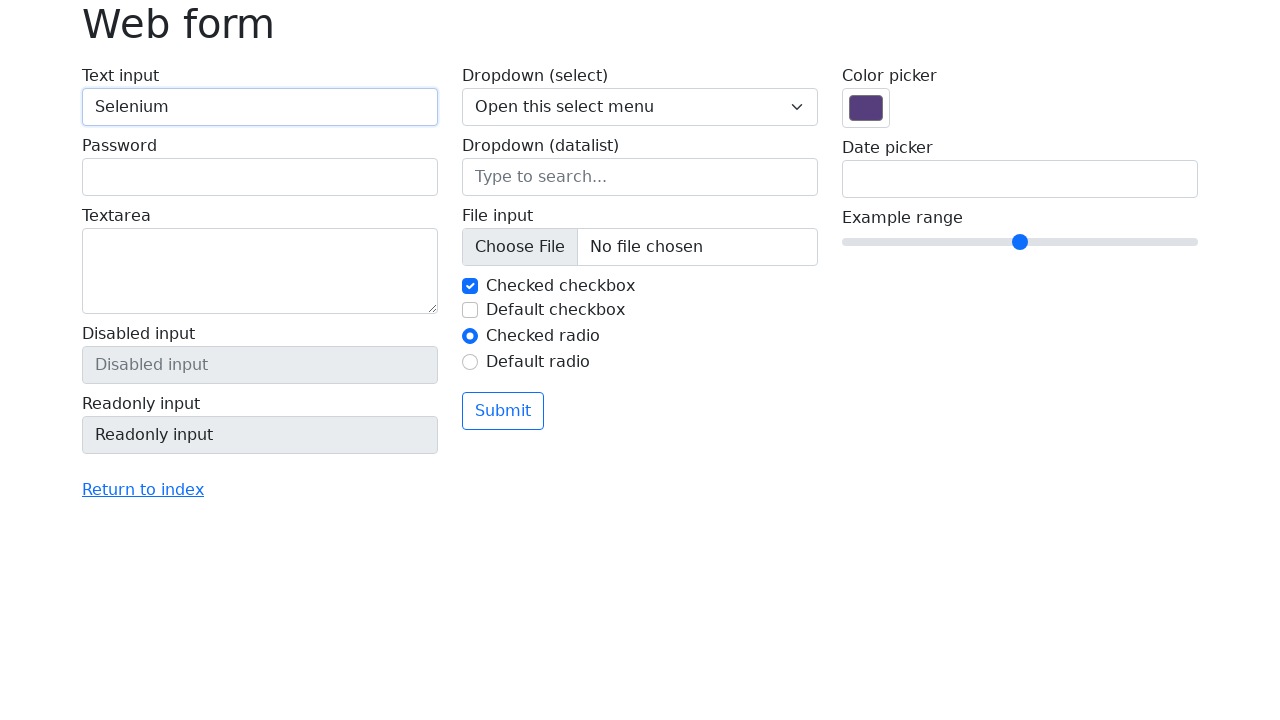

Clicked submit button at (503, 411) on button
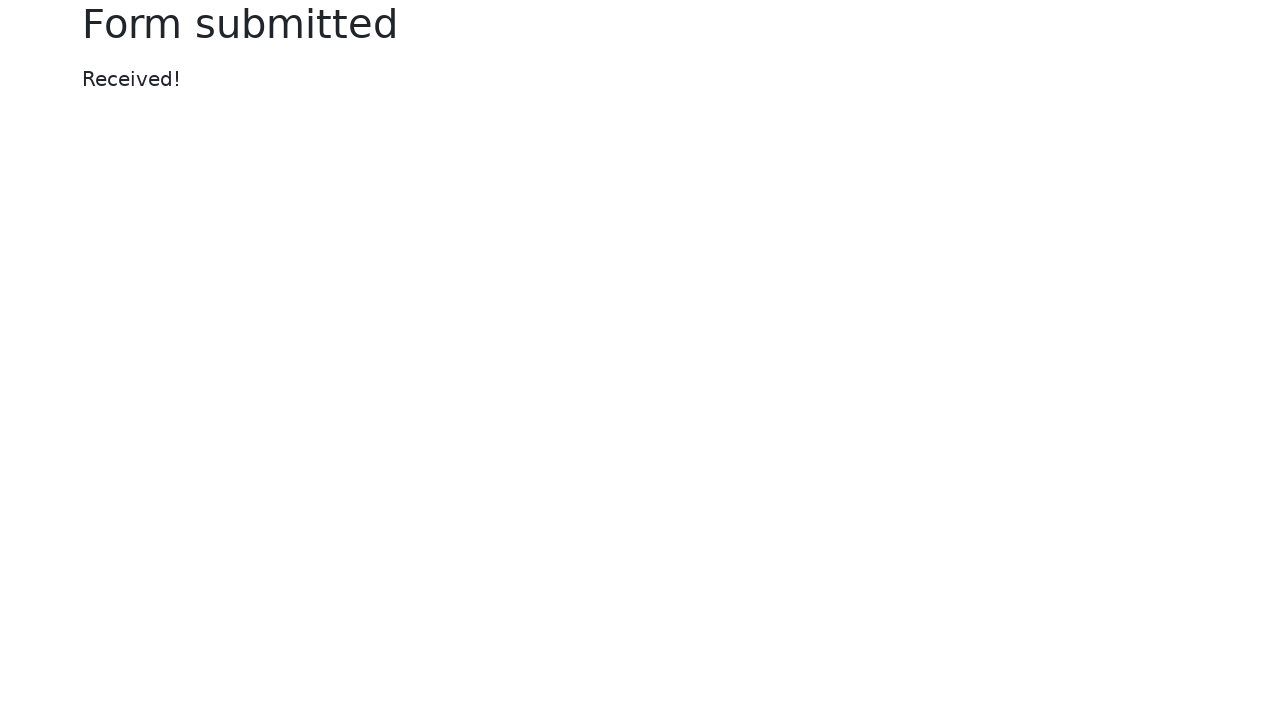

Success message appeared
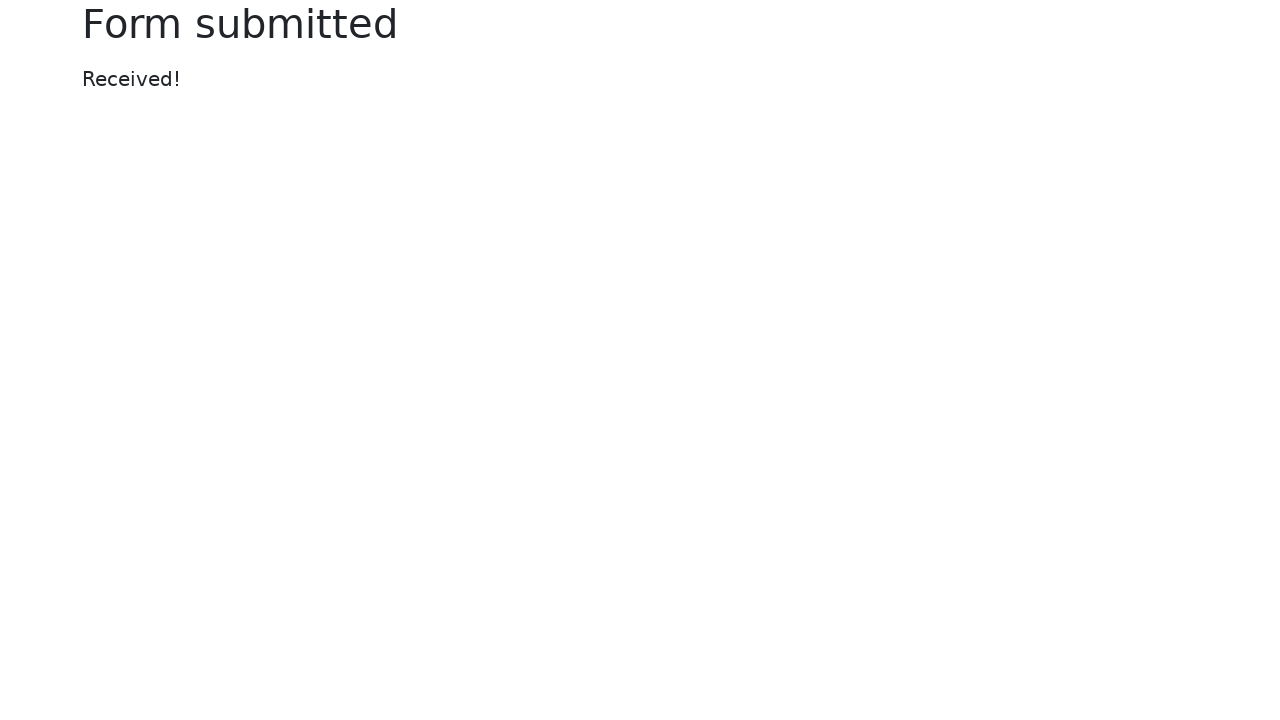

Verified success message text is 'Received!'
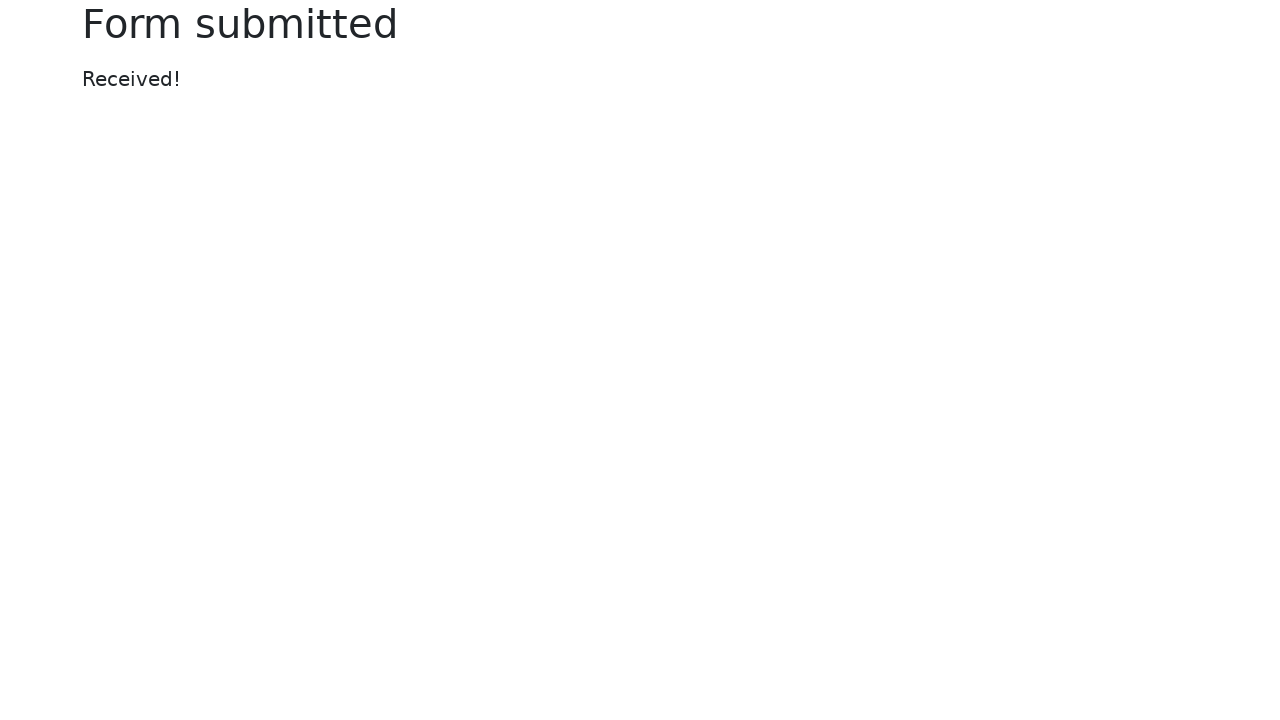

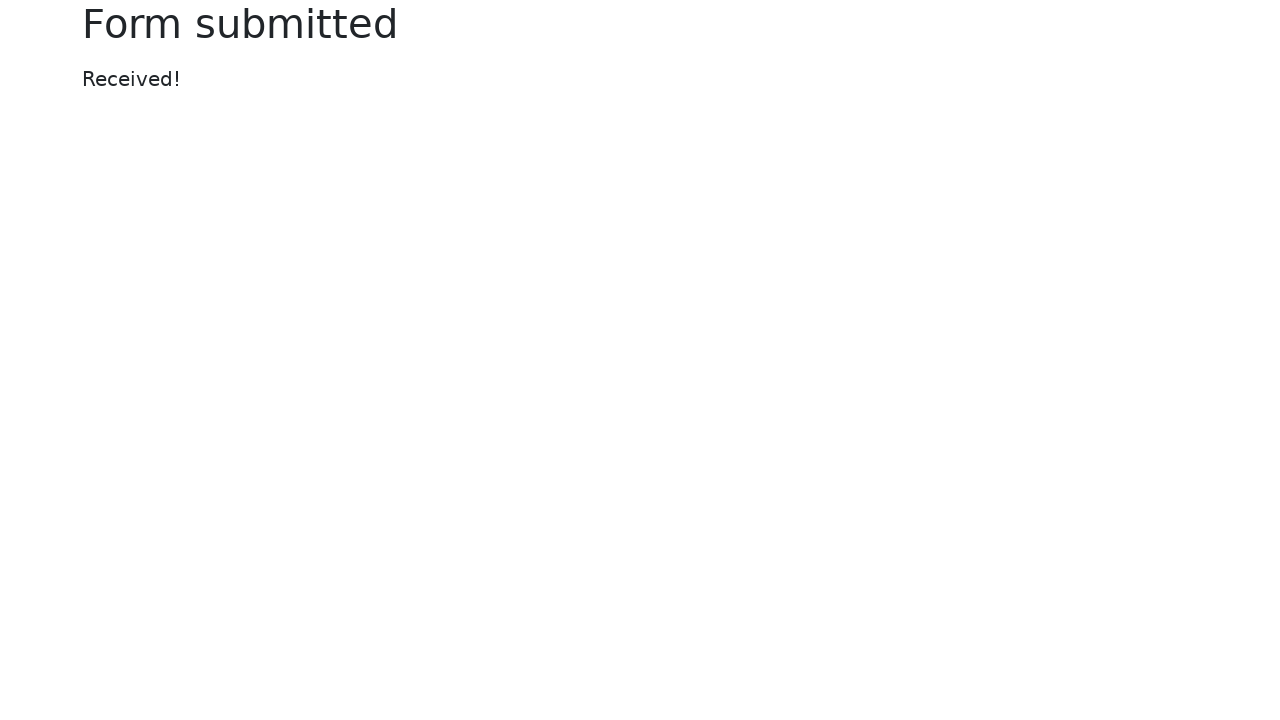